Tests a text box form by filling in user name, email, current address, and permanent address fields, submitting the form, and verifying the output contains the entered data.

Starting URL: https://demoqa.com/text-box

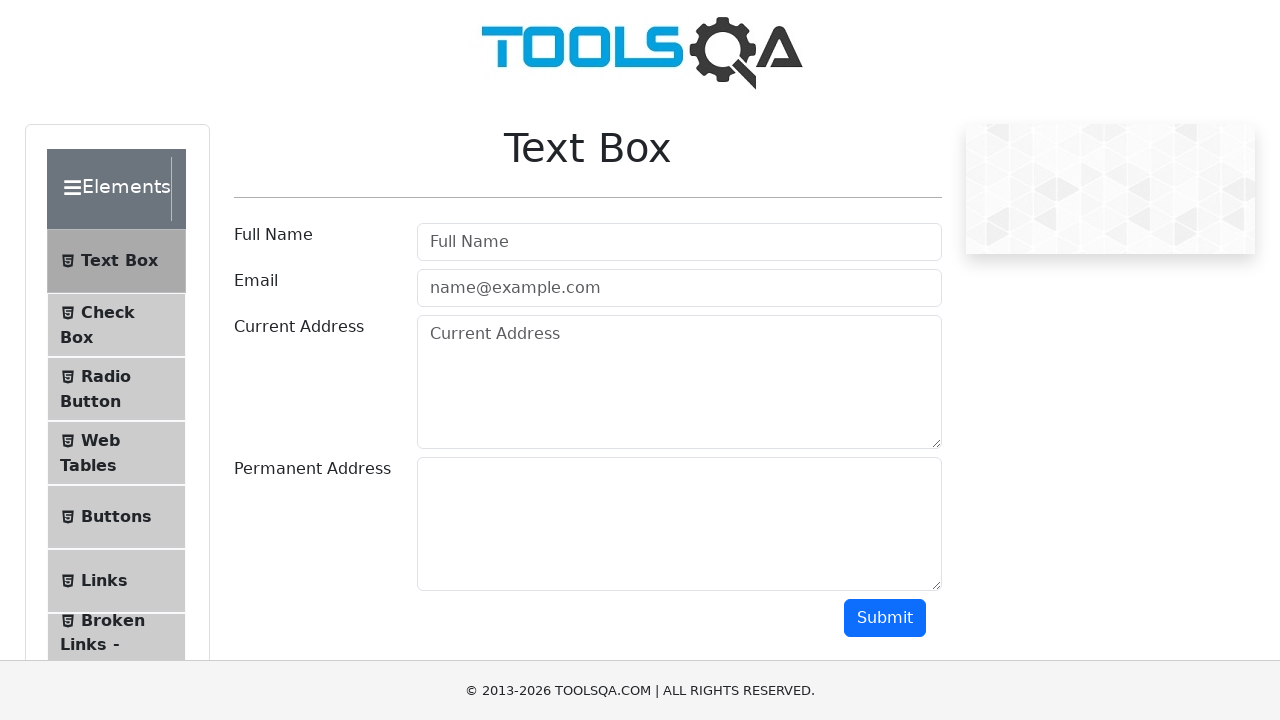

Filled user name field with 'Alan' on #userName
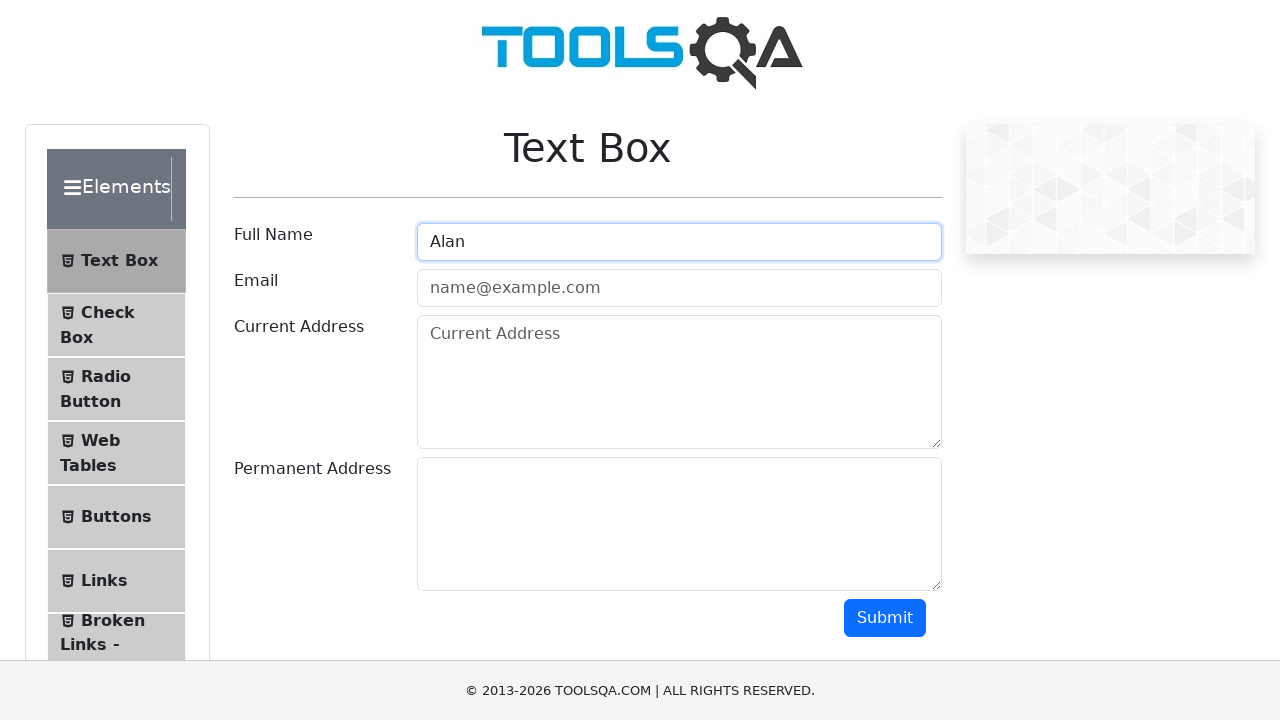

Filled email field with 'alan@email.ru' on #userEmail
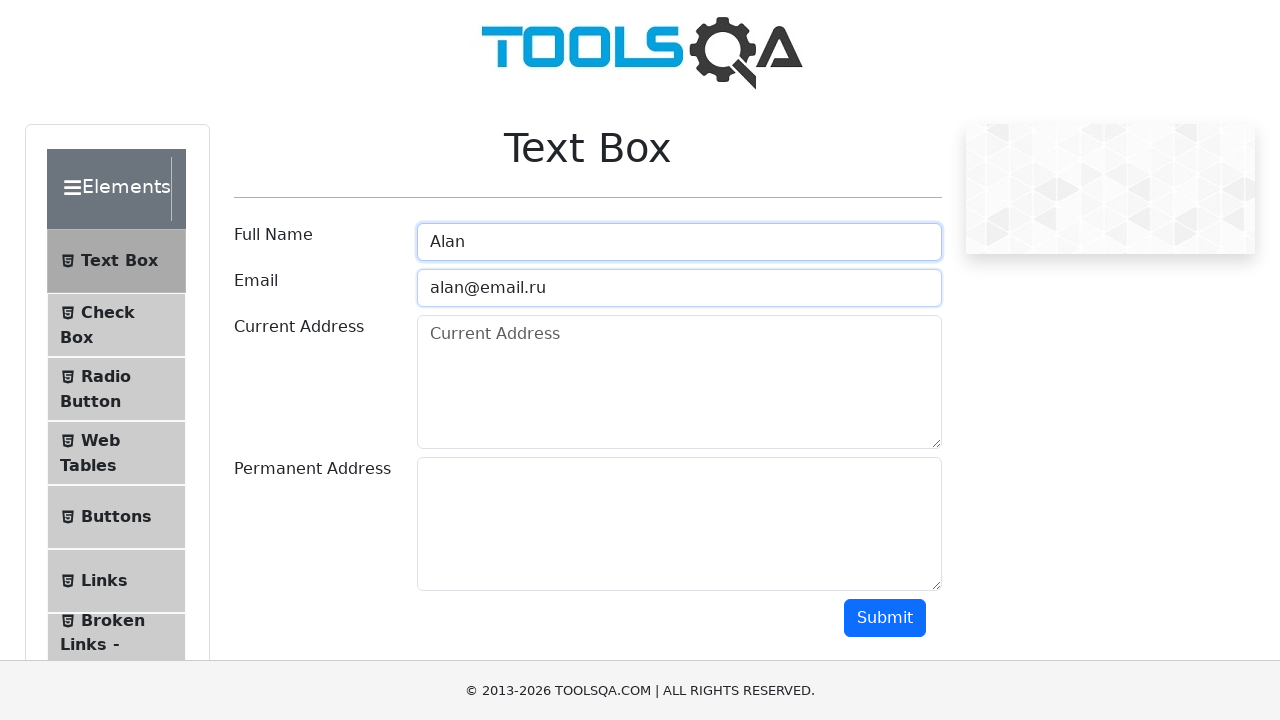

Filled current address field with '25 W Houston St, New York, USA' on #currentAddress
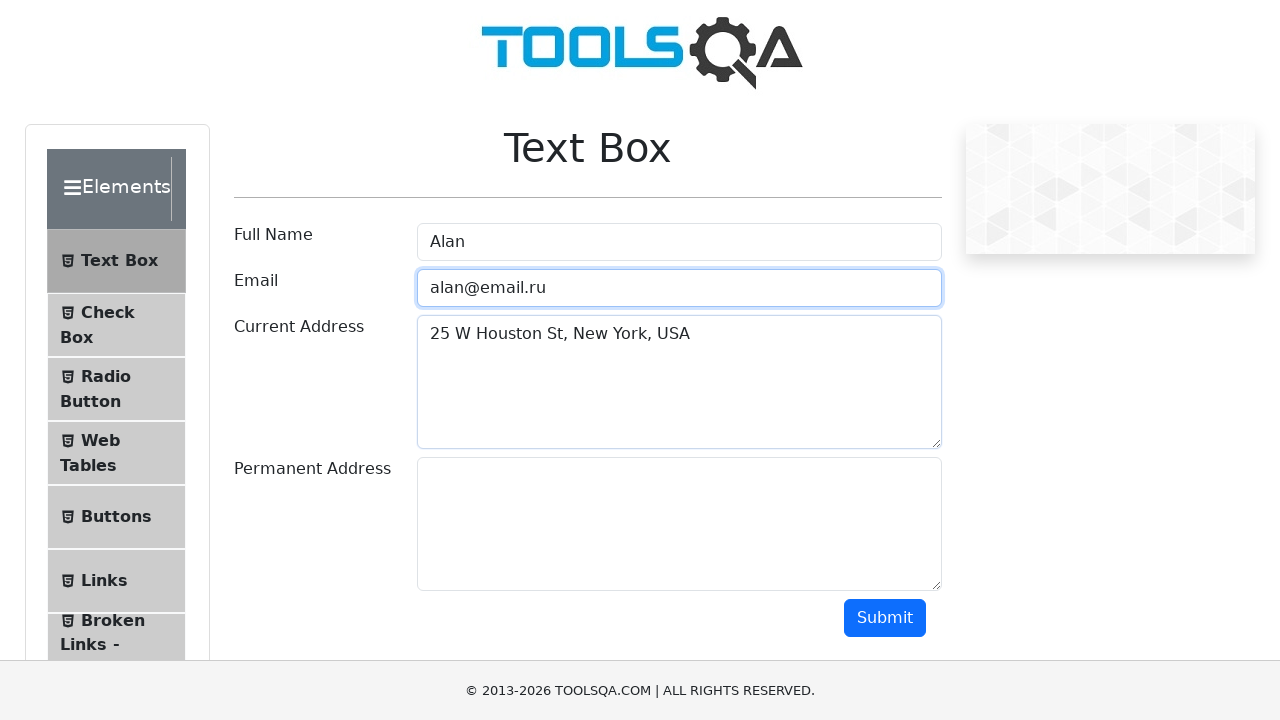

Filled permanent address field with '145 Carnation Ave, Floral Park, USA' on #permanentAddress
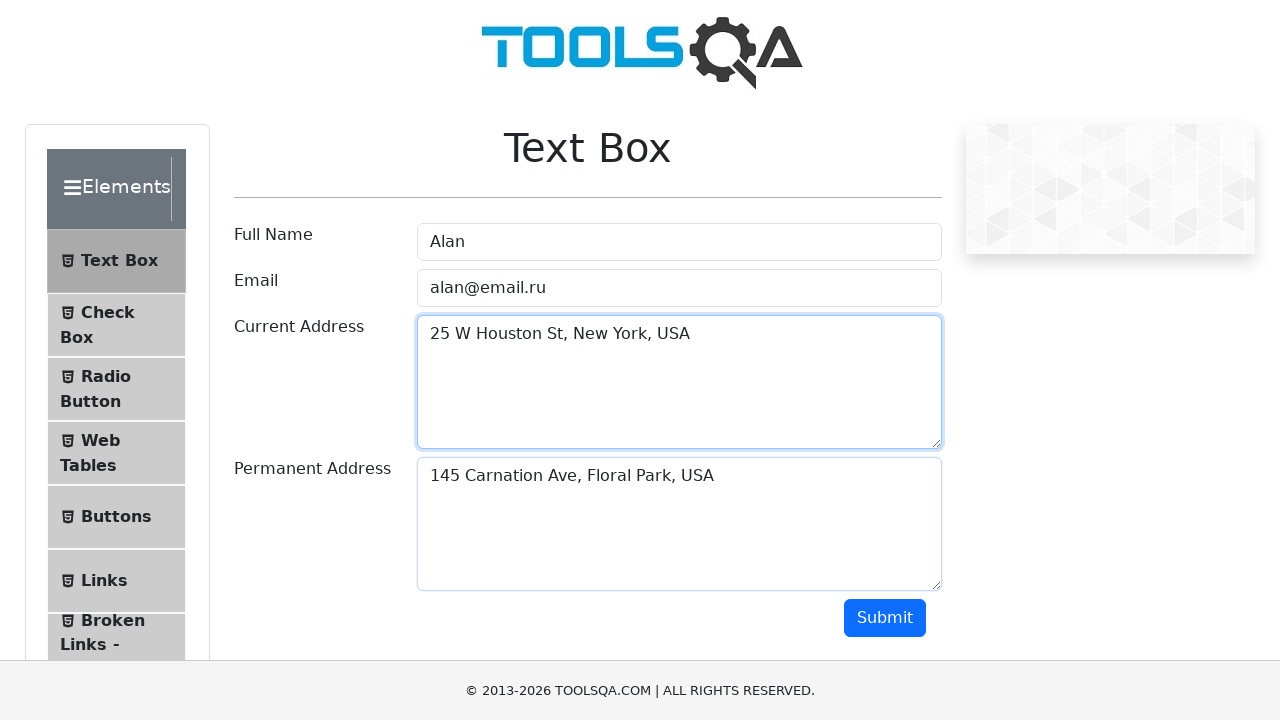

Clicked submit button to submit the form at (885, 618) on #submit
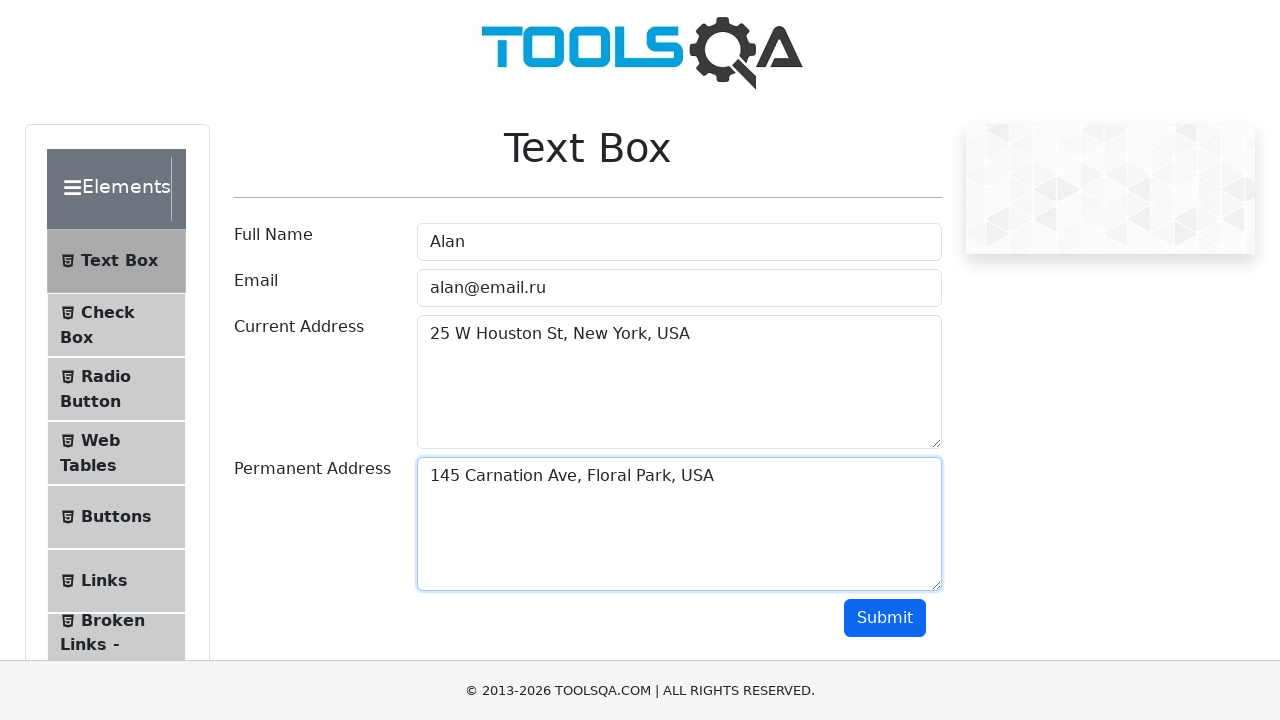

Output element loaded and form submission verified
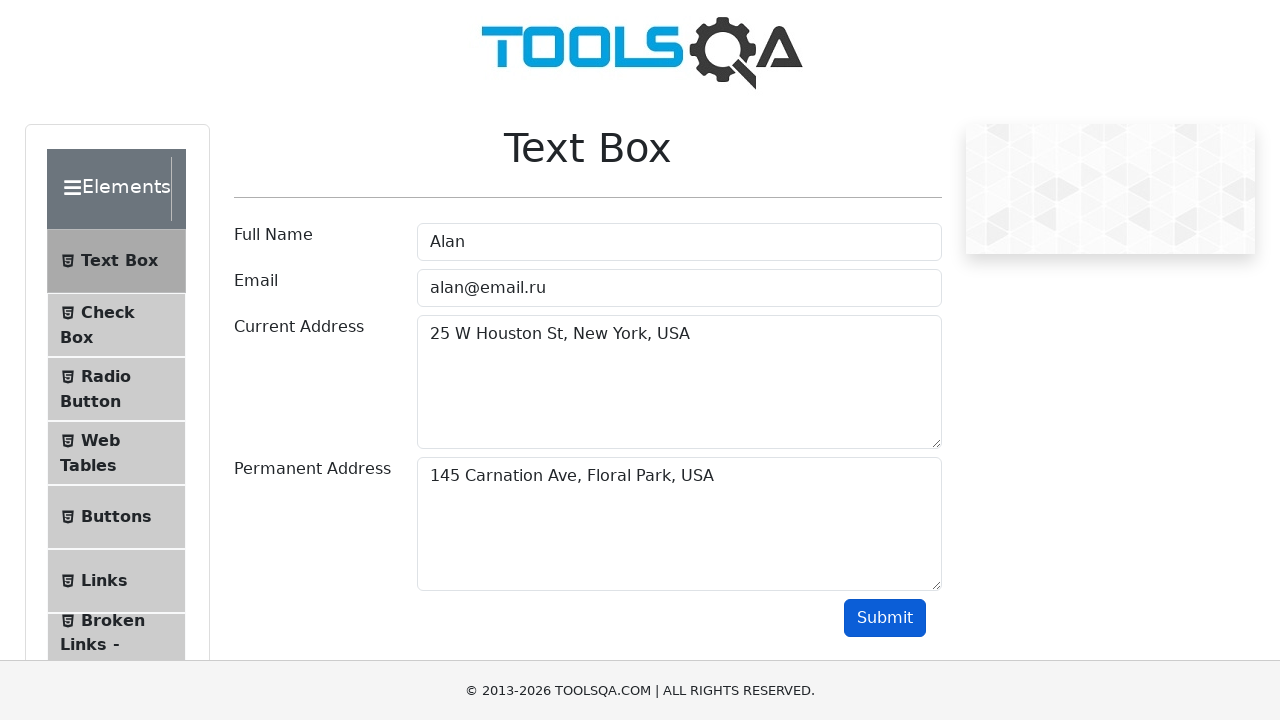

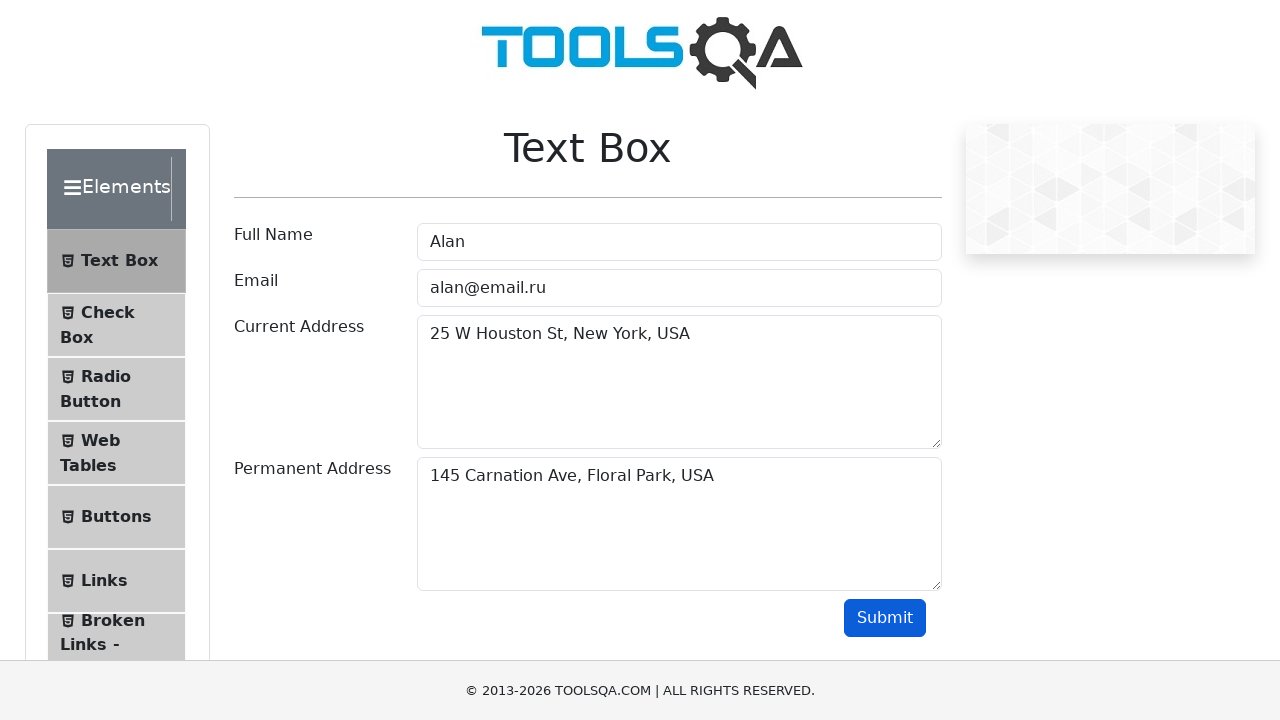